Tests calculator addition functionality by entering -1 and -9.99, ensuring integer-only mode is checked, and clicking calculate

Starting URL: https://testsheepnz.github.io/BasicCalculator.html#main-body

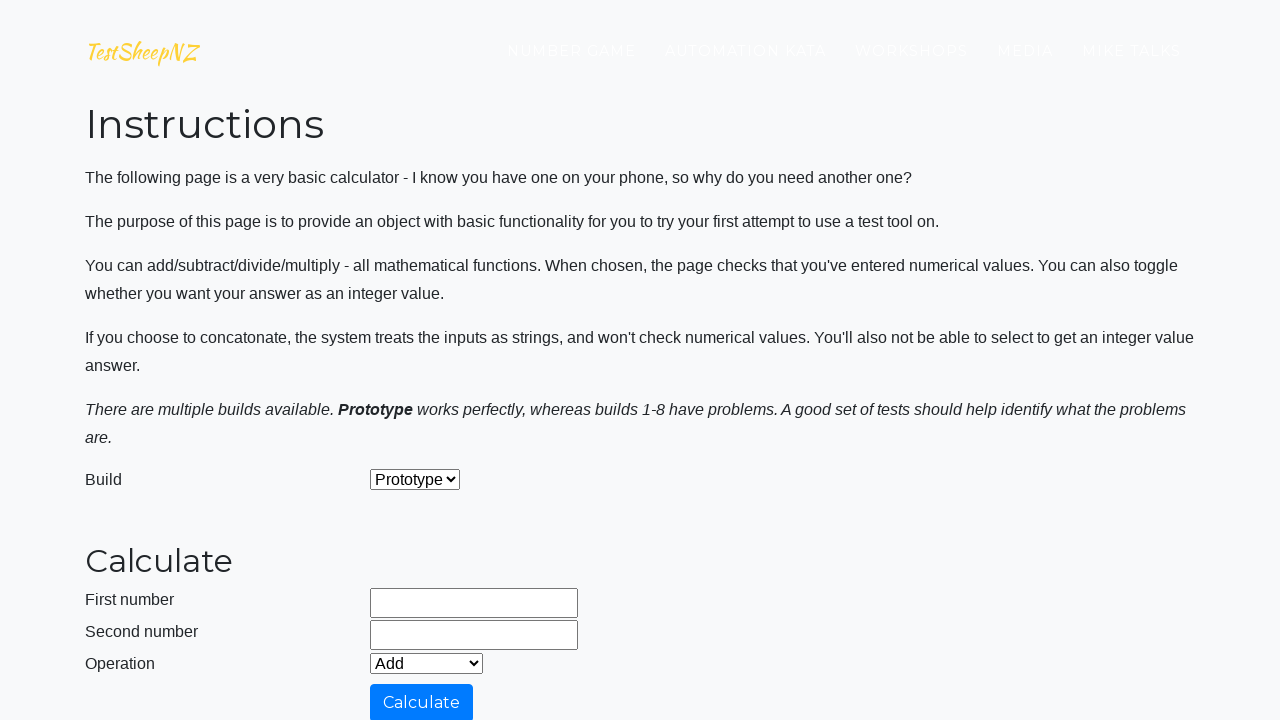

Cleared first number field on #number1Field
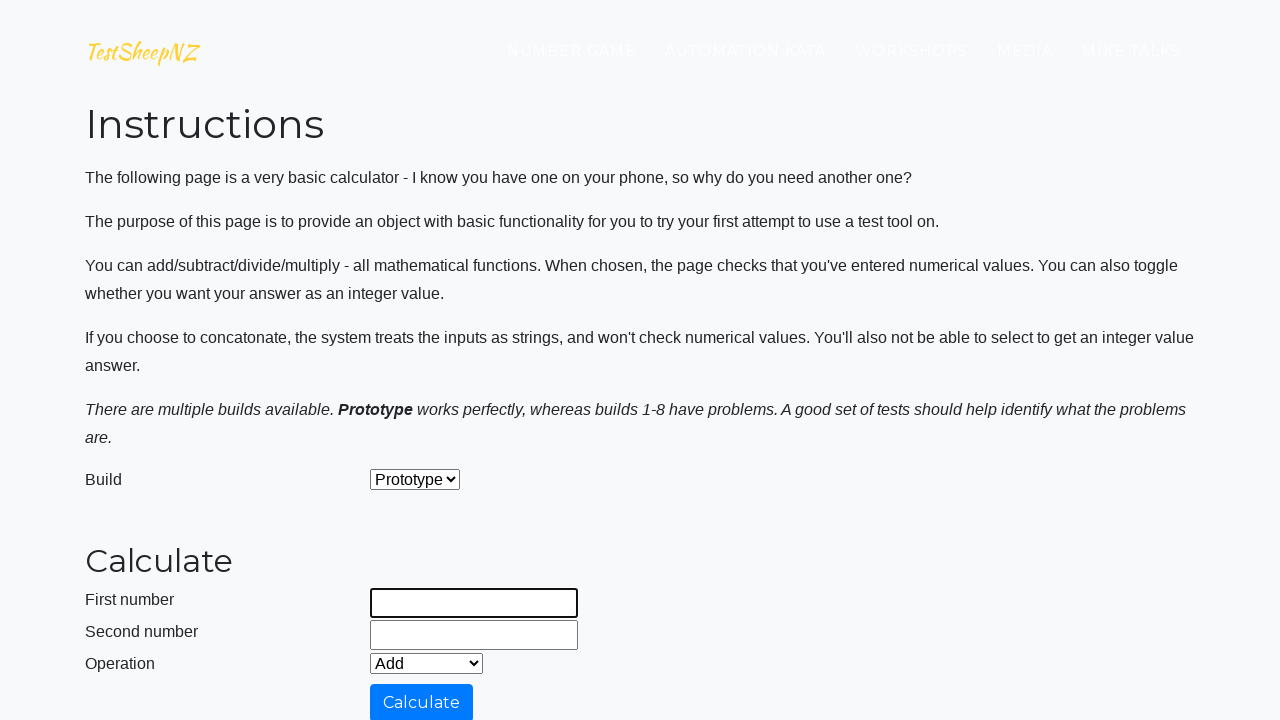

Filled first number field with -1 on #number1Field
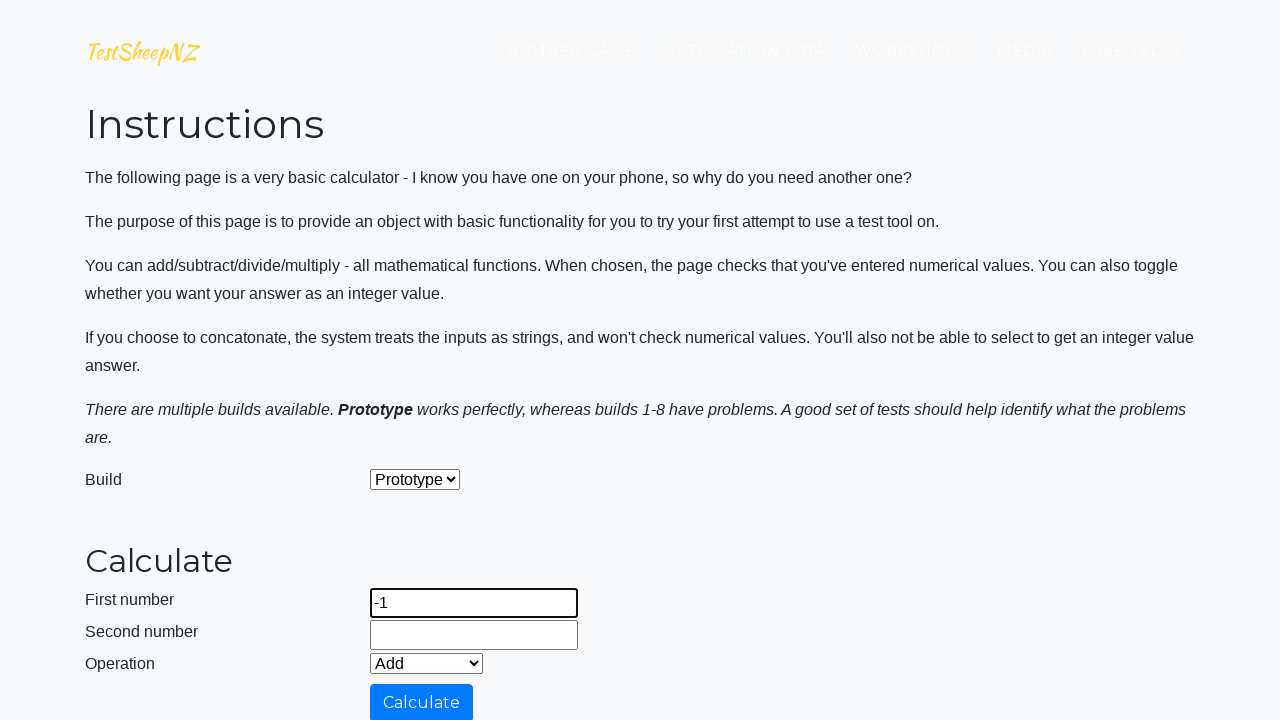

Cleared second number field on #number2Field
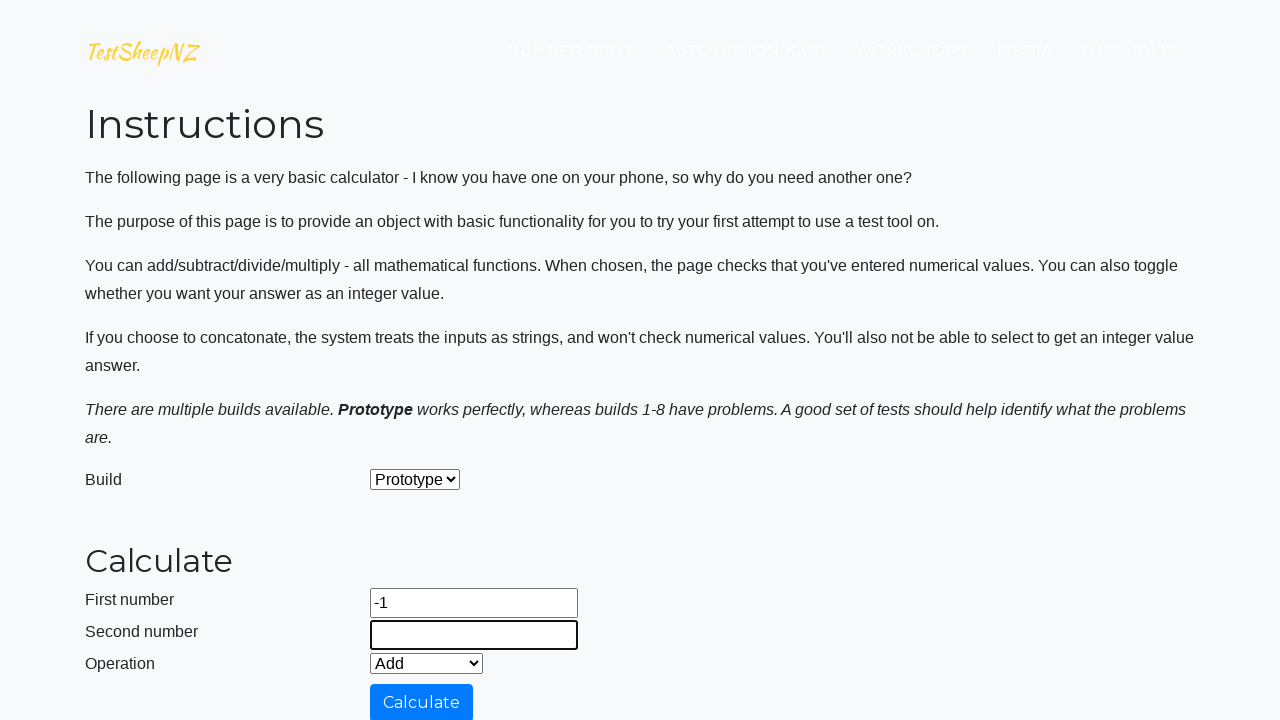

Filled second number field with -9.99 on #number2Field
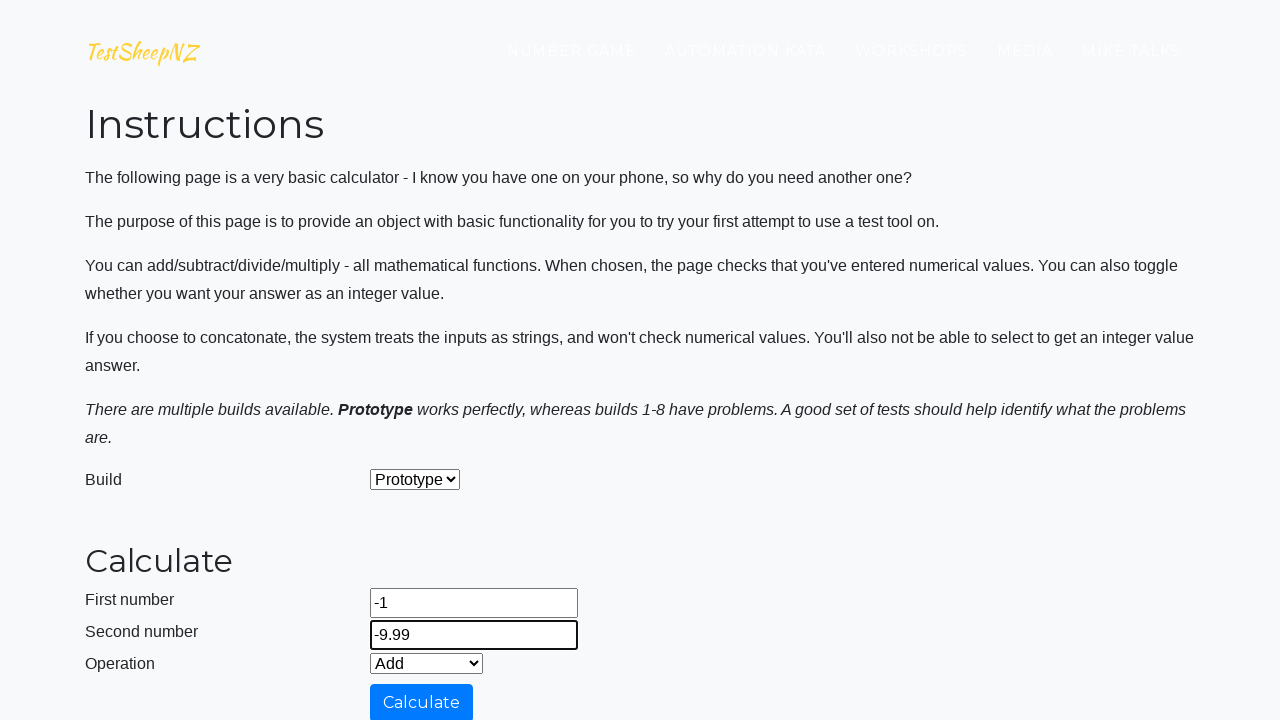

Located integer-only checkbox
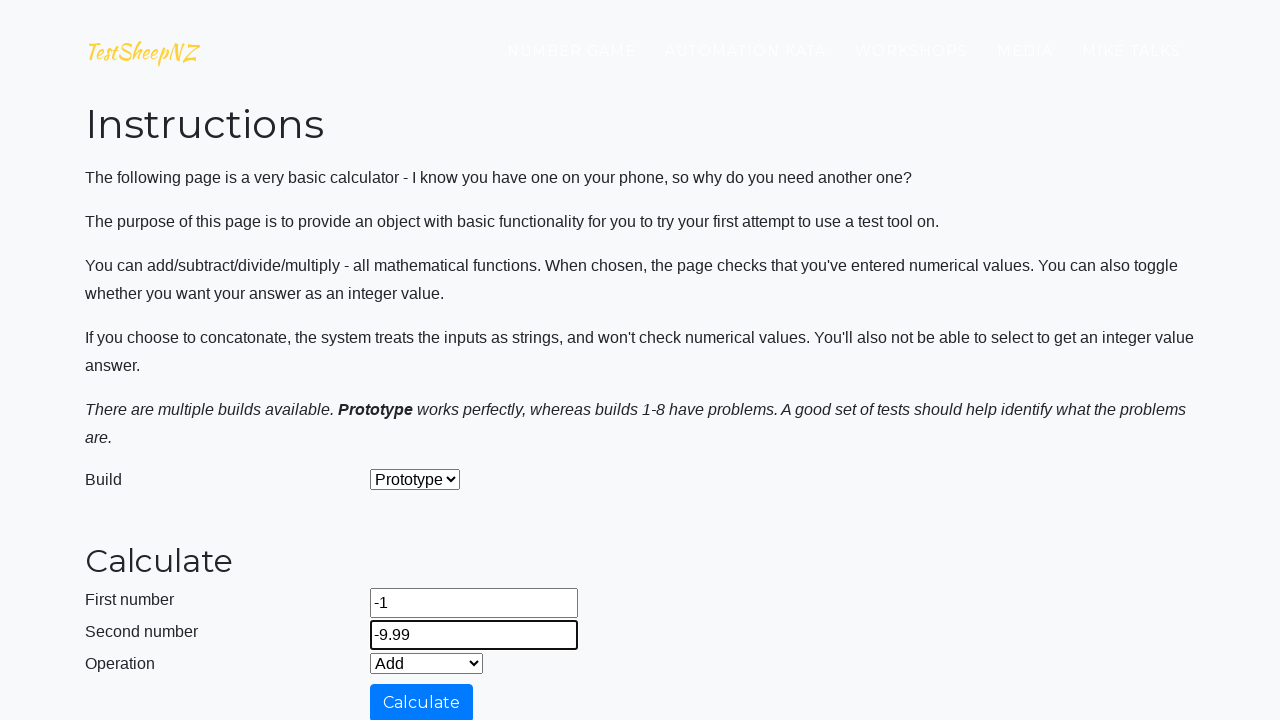

Clicked integer-only checkbox to enable it at (376, 428) on #integerSelect
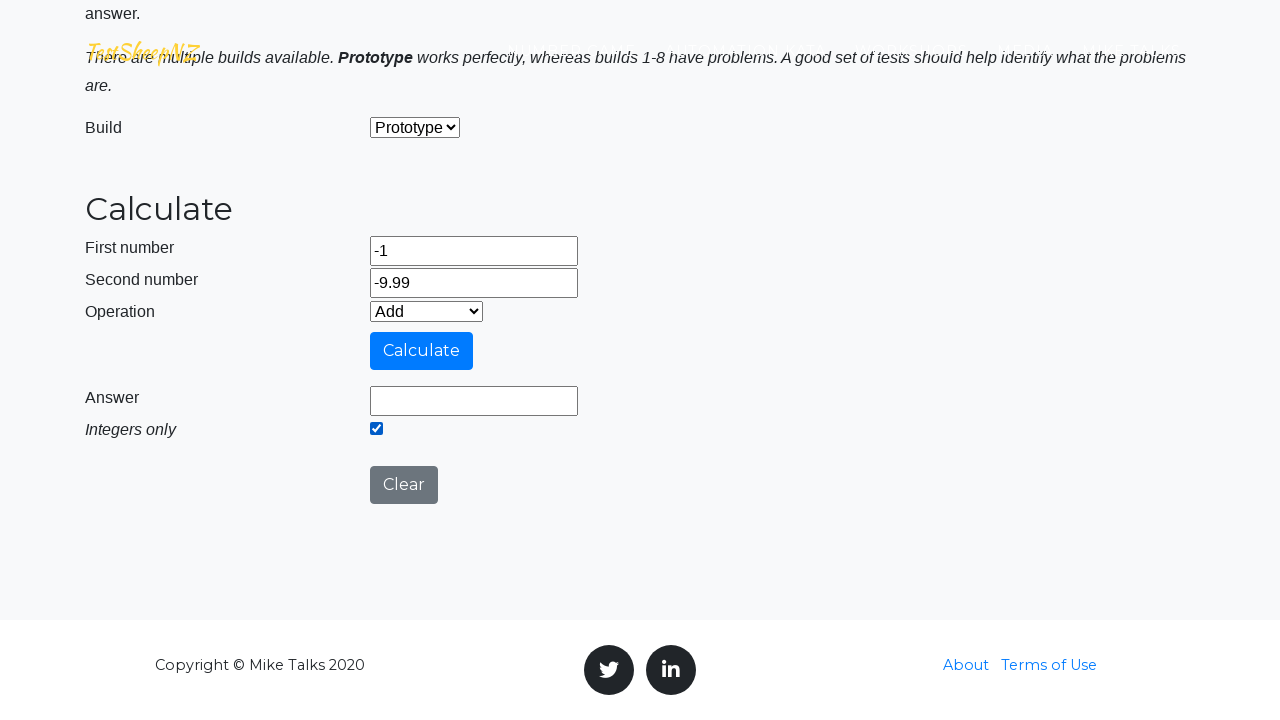

Clicked calculate button at (422, 351) on #calculateButton
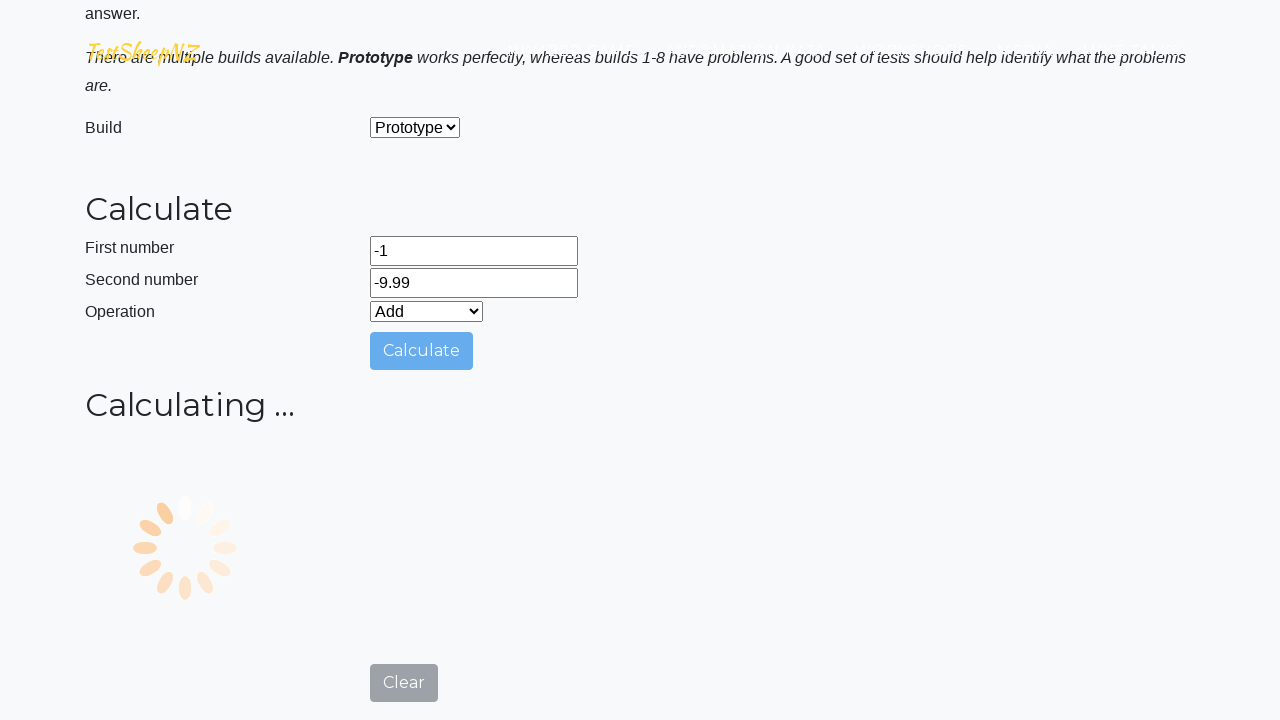

Result field appeared after calculation
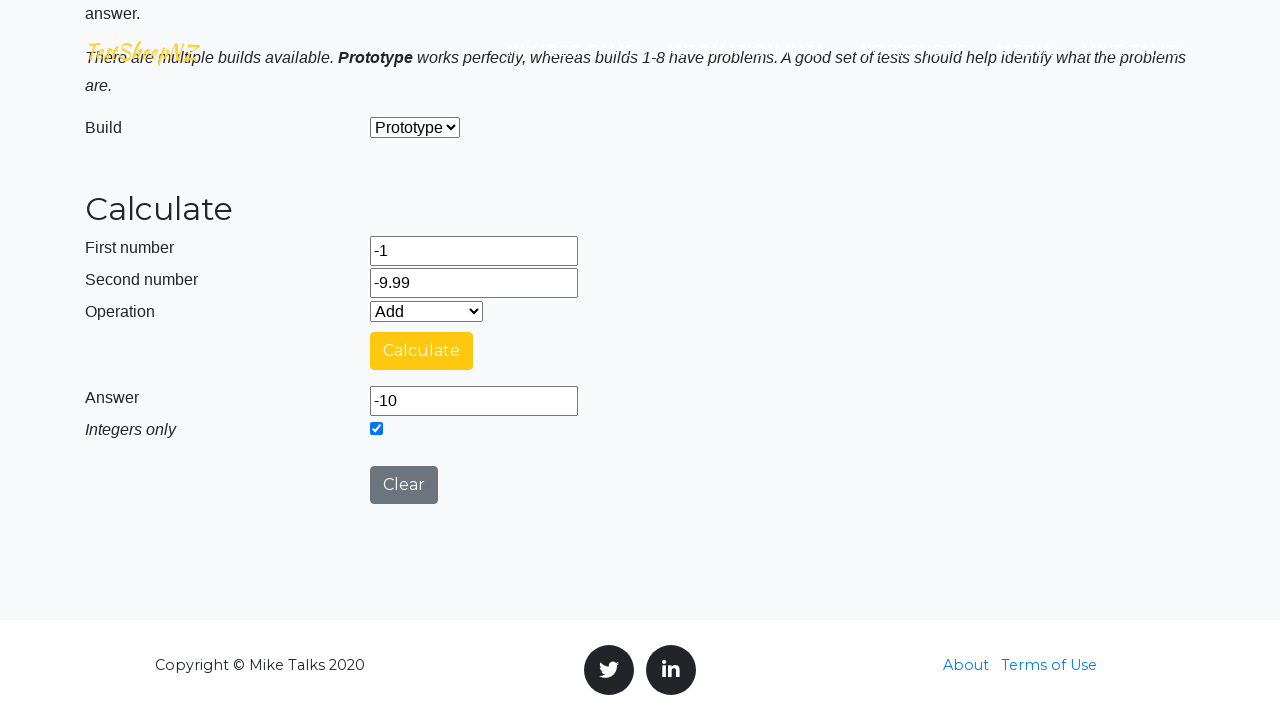

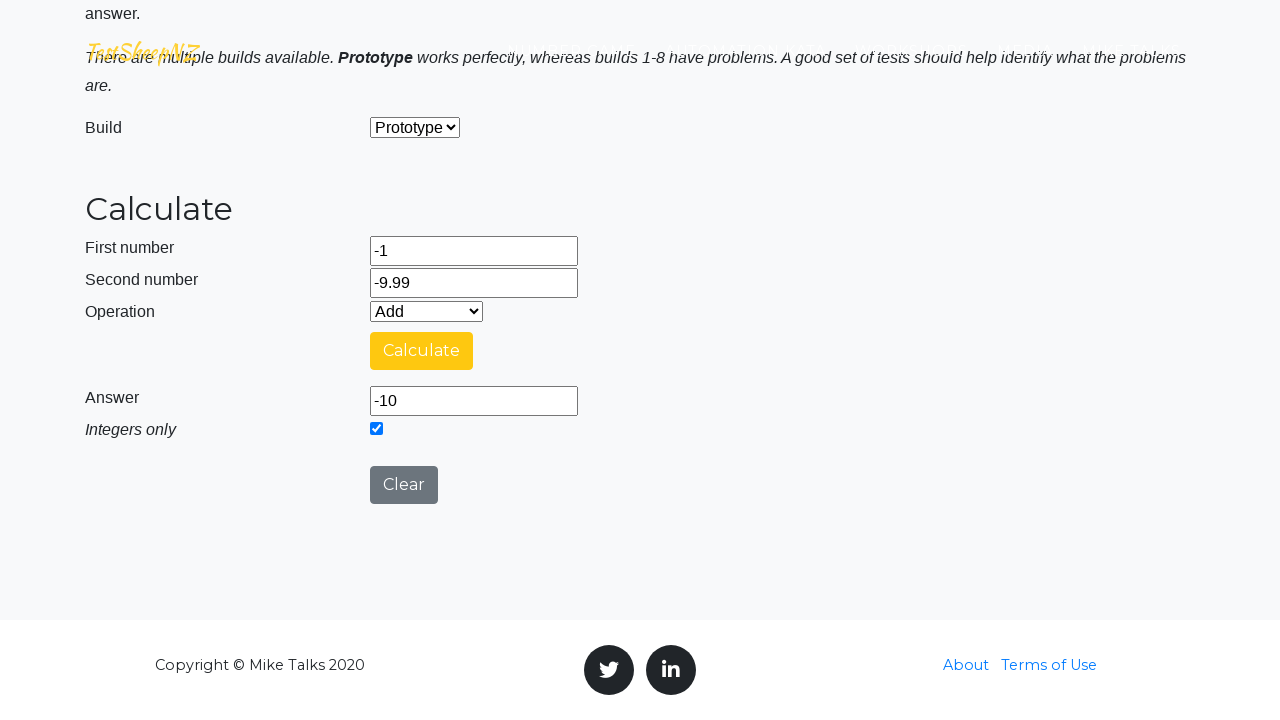